Tests selecting multiple items using Ctrl+click to select items 1 through 15

Starting URL: https://automationfc.github.io/jquery-selectable/

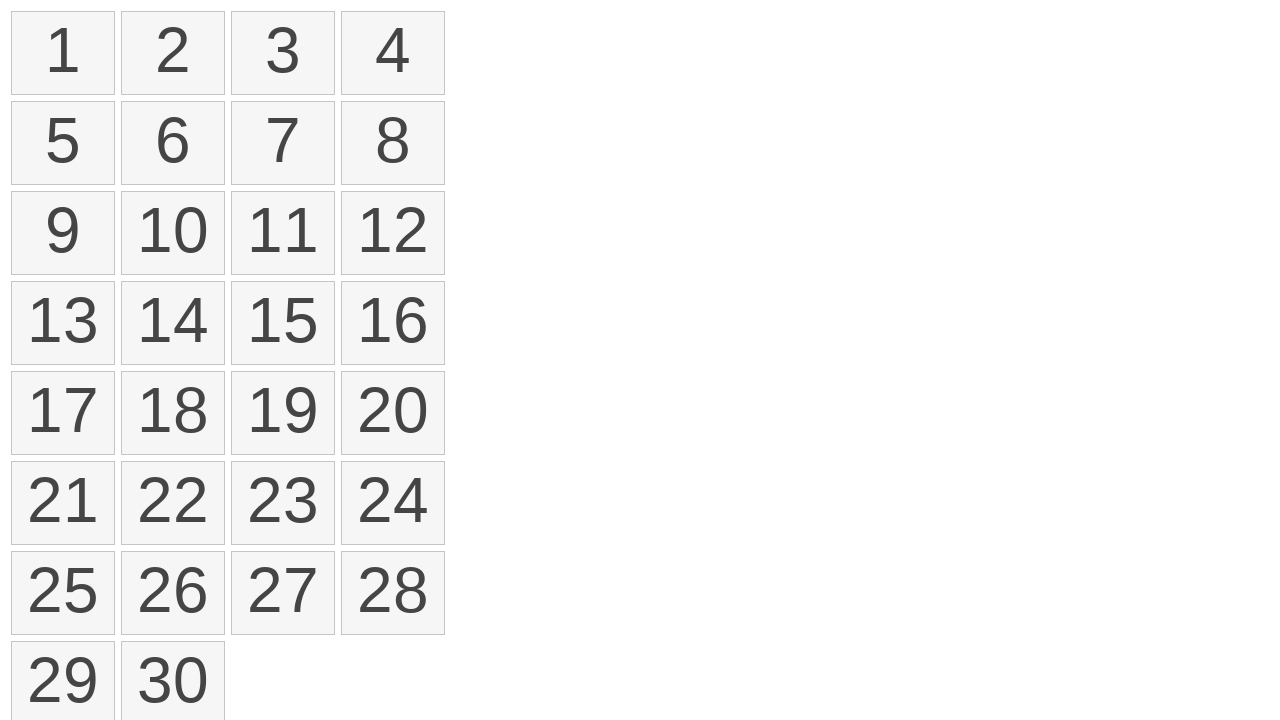

Waited for selectable items to load
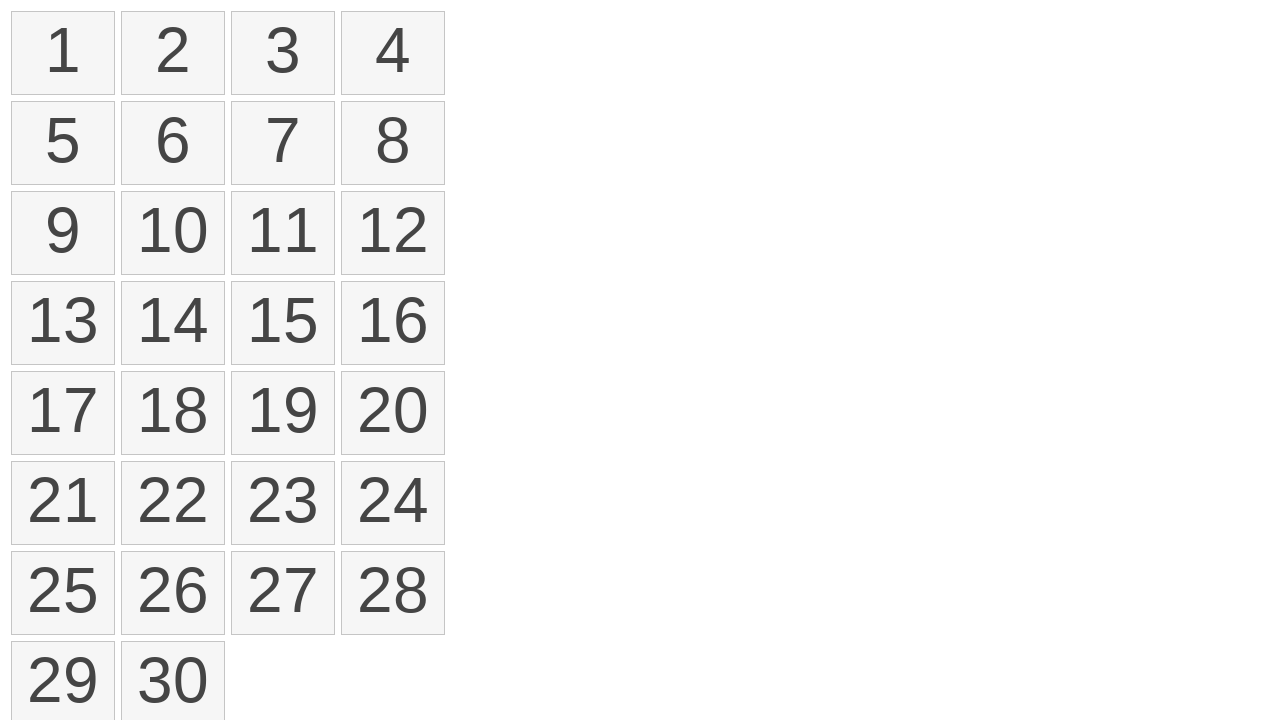

Retrieved all selectable number elements
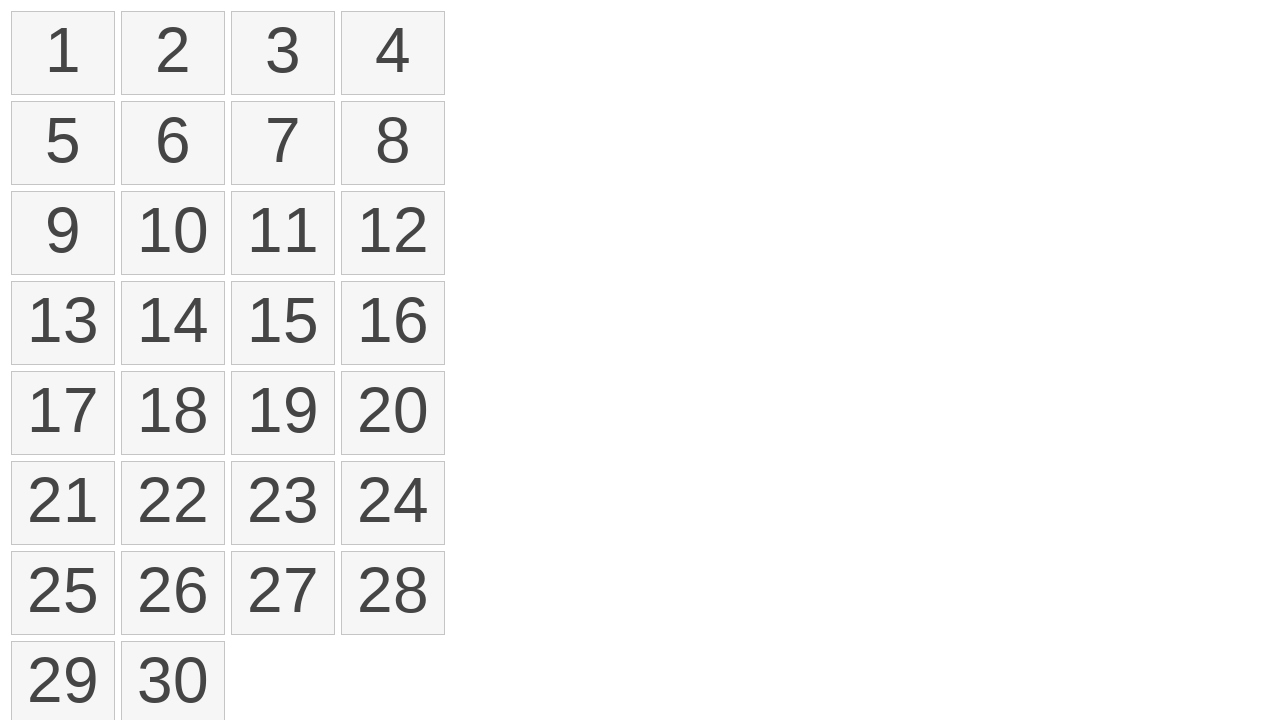

Pressed and held Control key
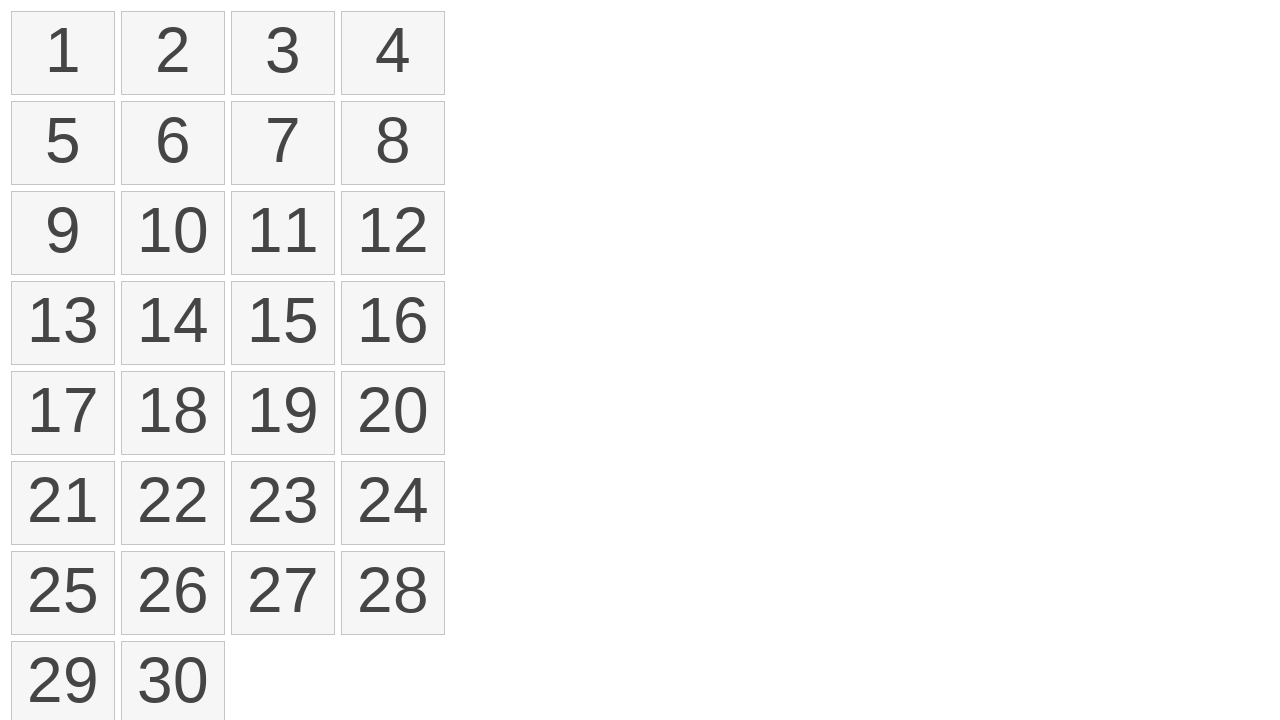

Ctrl+clicked item 1 to add to selection at (63, 53) on li.ui-state-default >> nth=0
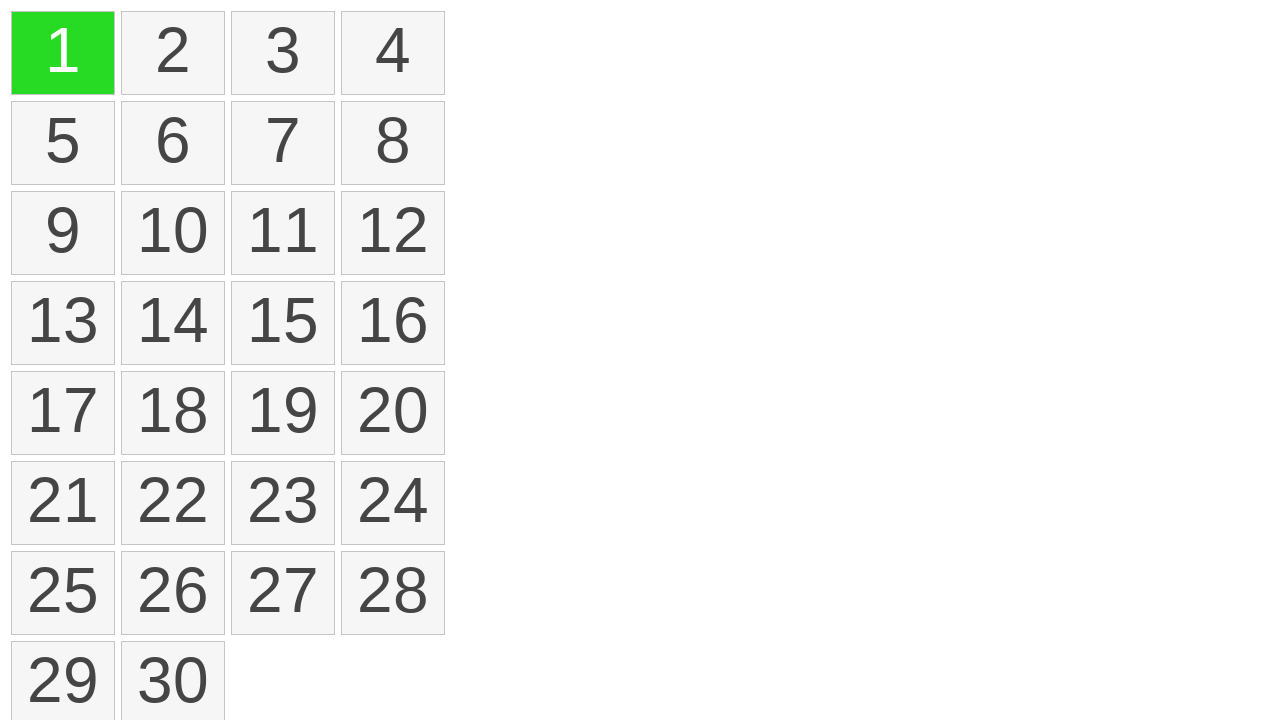

Ctrl+clicked item 2 to add to selection at (173, 53) on li.ui-state-default >> nth=1
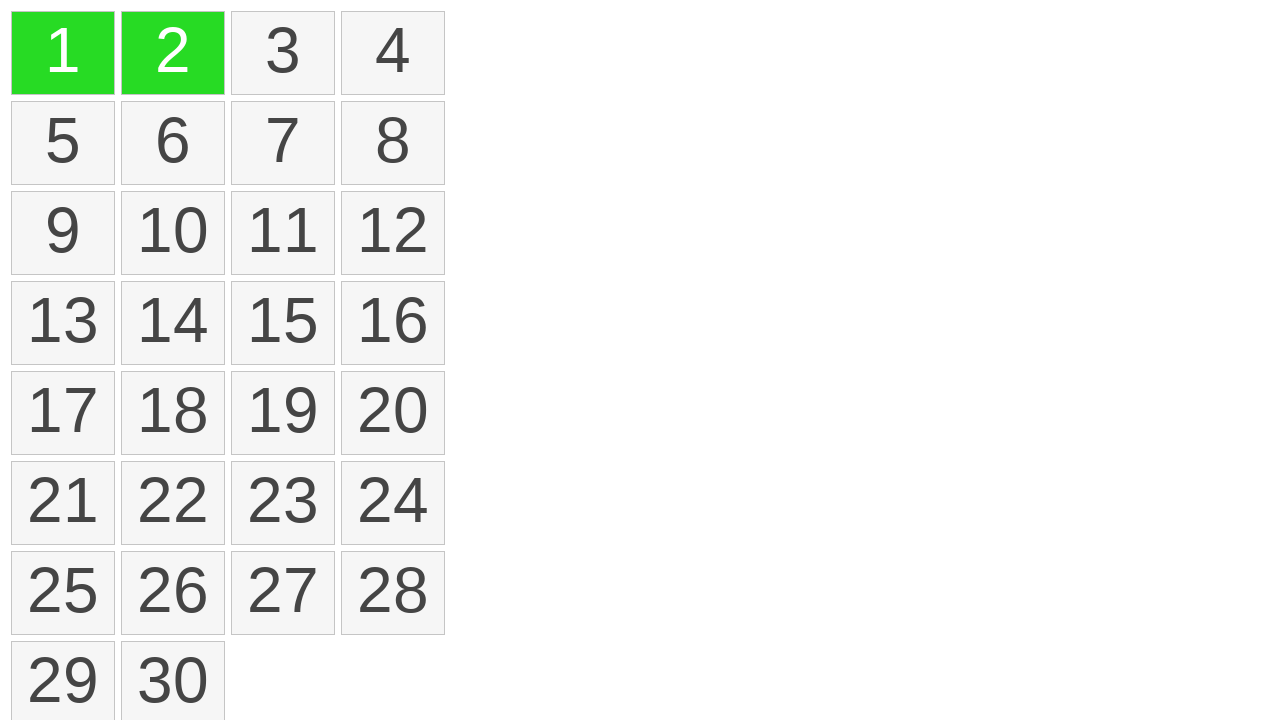

Ctrl+clicked item 3 to add to selection at (283, 53) on li.ui-state-default >> nth=2
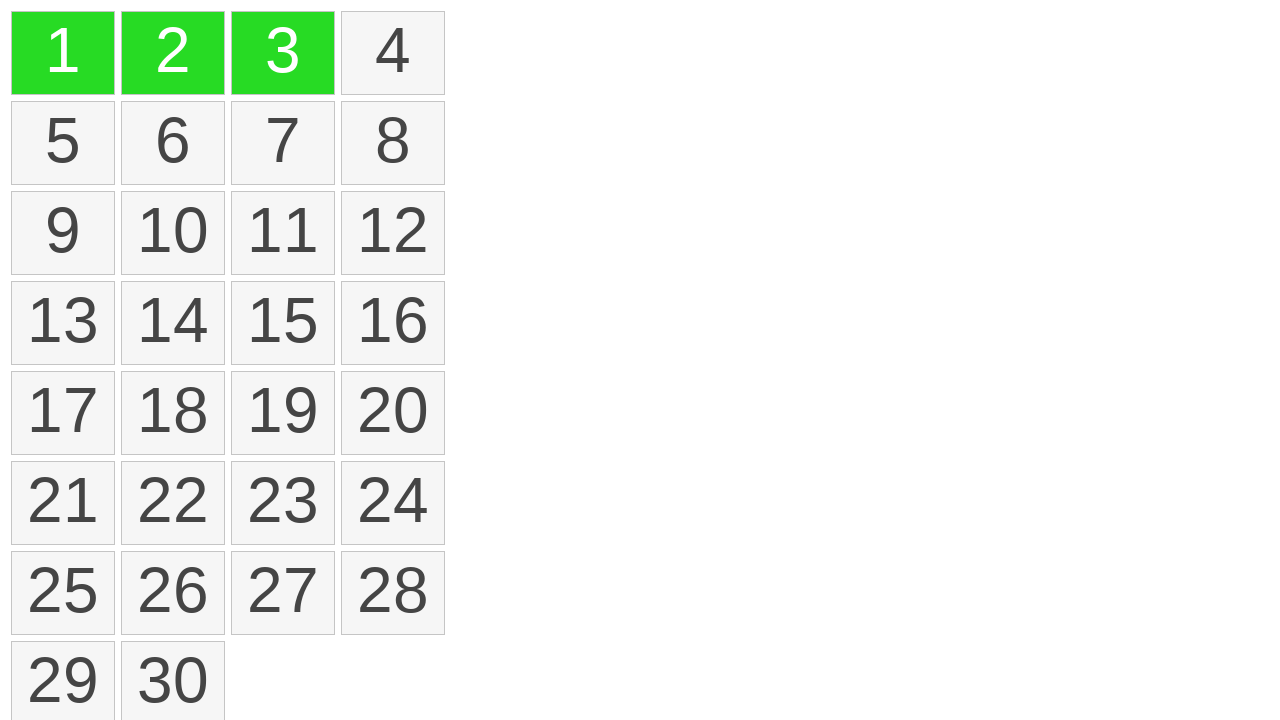

Ctrl+clicked item 4 to add to selection at (393, 53) on li.ui-state-default >> nth=3
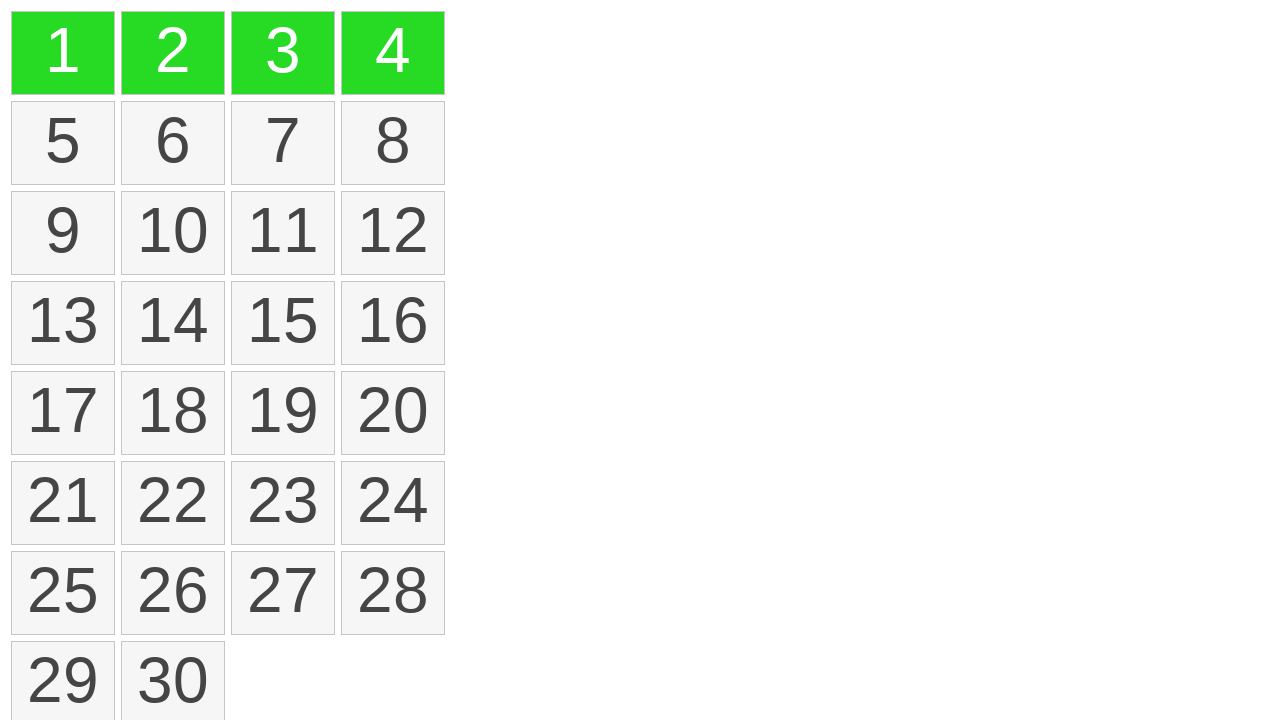

Ctrl+clicked item 5 to add to selection at (63, 143) on li.ui-state-default >> nth=4
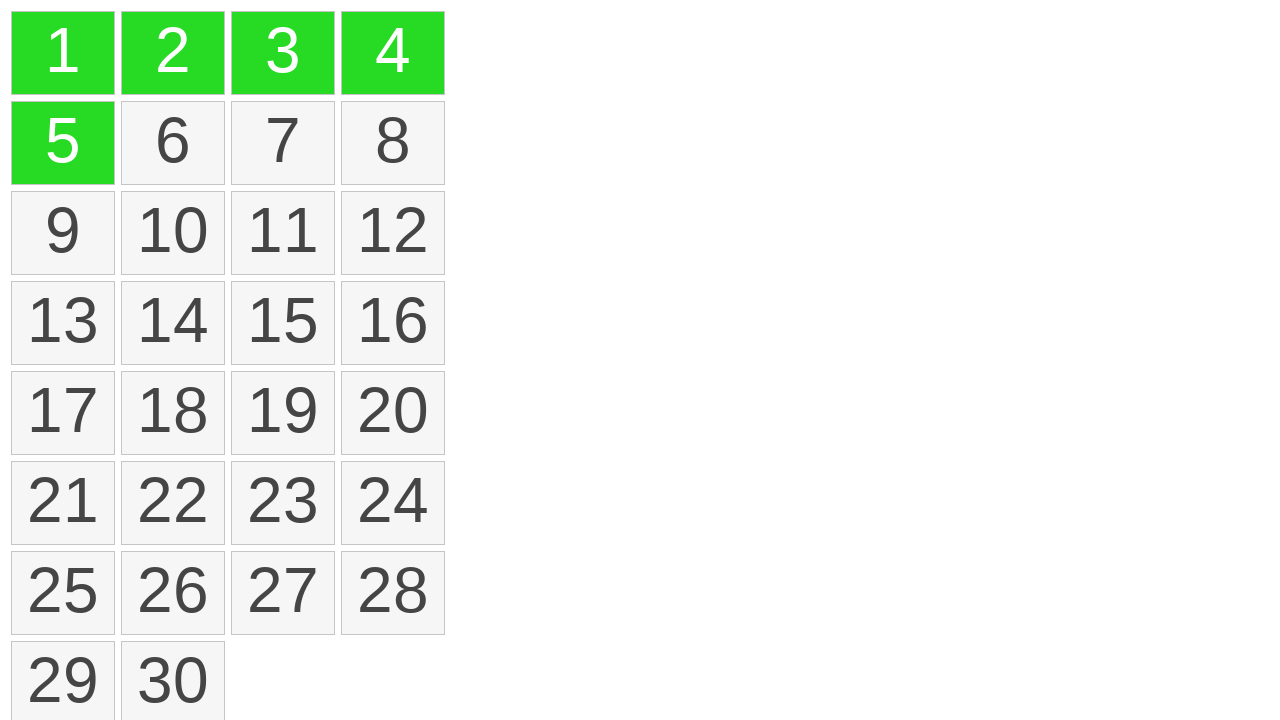

Ctrl+clicked item 6 to add to selection at (173, 143) on li.ui-state-default >> nth=5
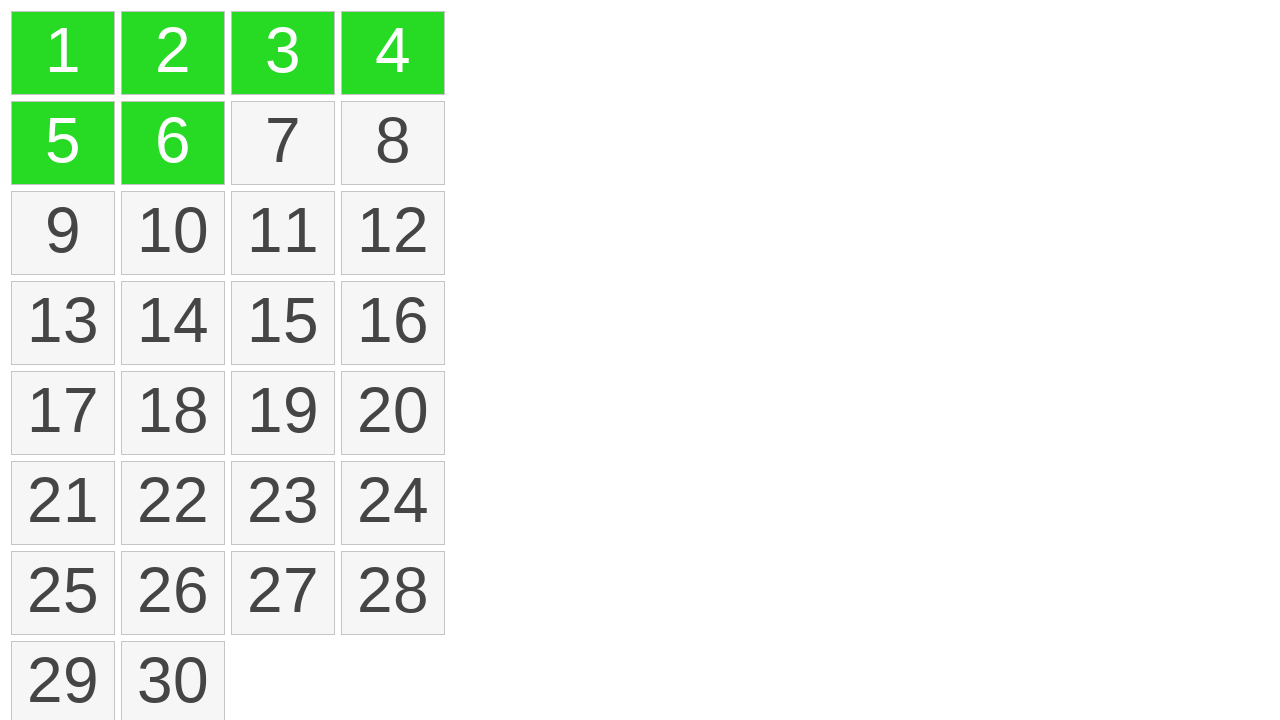

Ctrl+clicked item 7 to add to selection at (283, 143) on li.ui-state-default >> nth=6
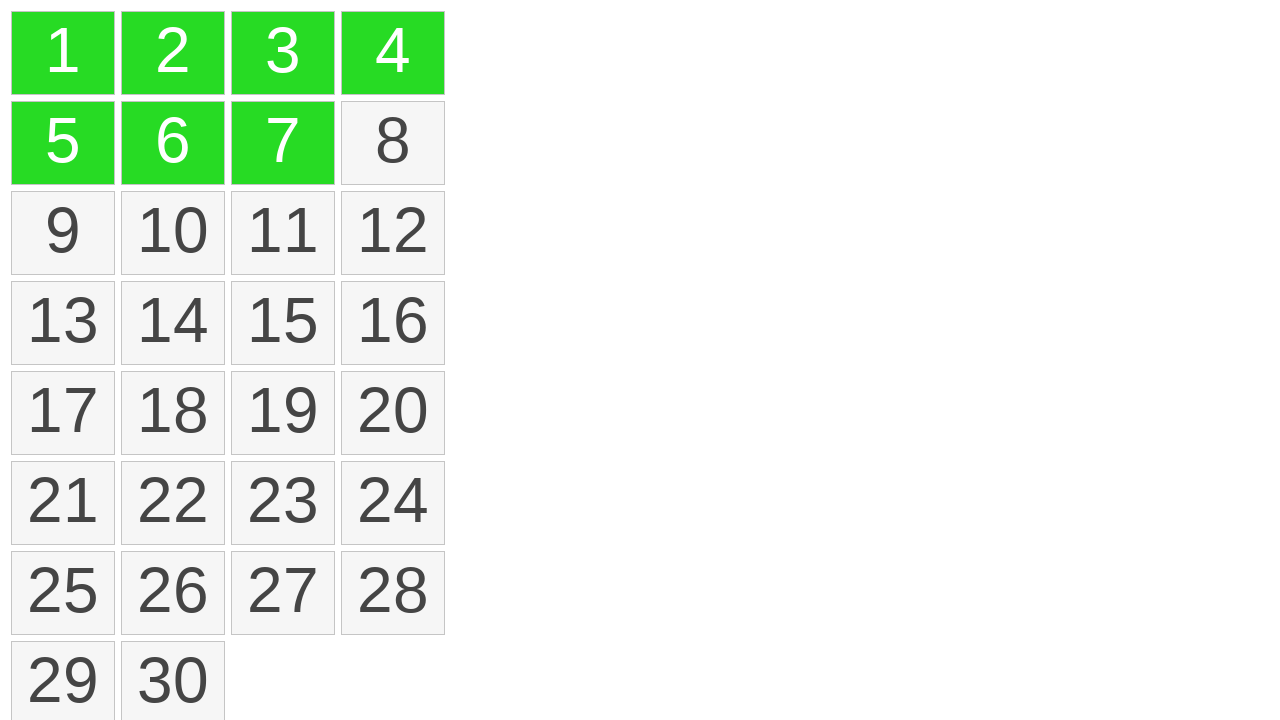

Ctrl+clicked item 8 to add to selection at (393, 143) on li.ui-state-default >> nth=7
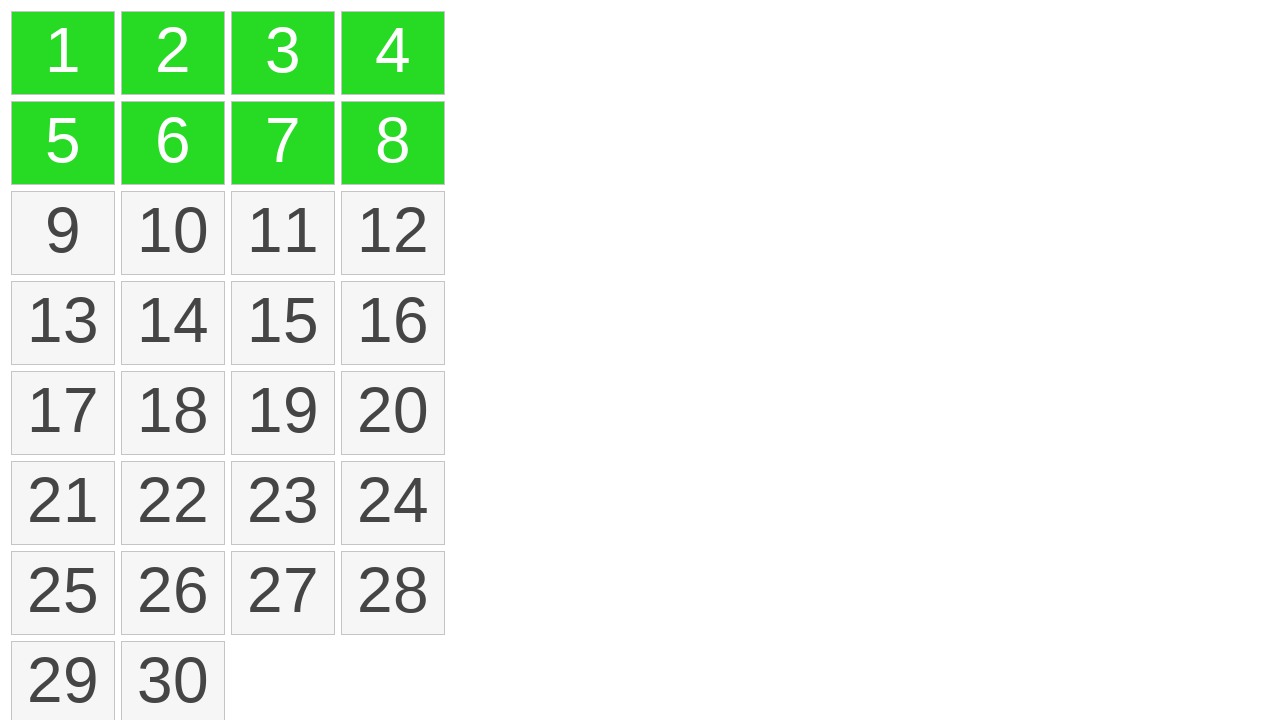

Ctrl+clicked item 9 to add to selection at (63, 233) on li.ui-state-default >> nth=8
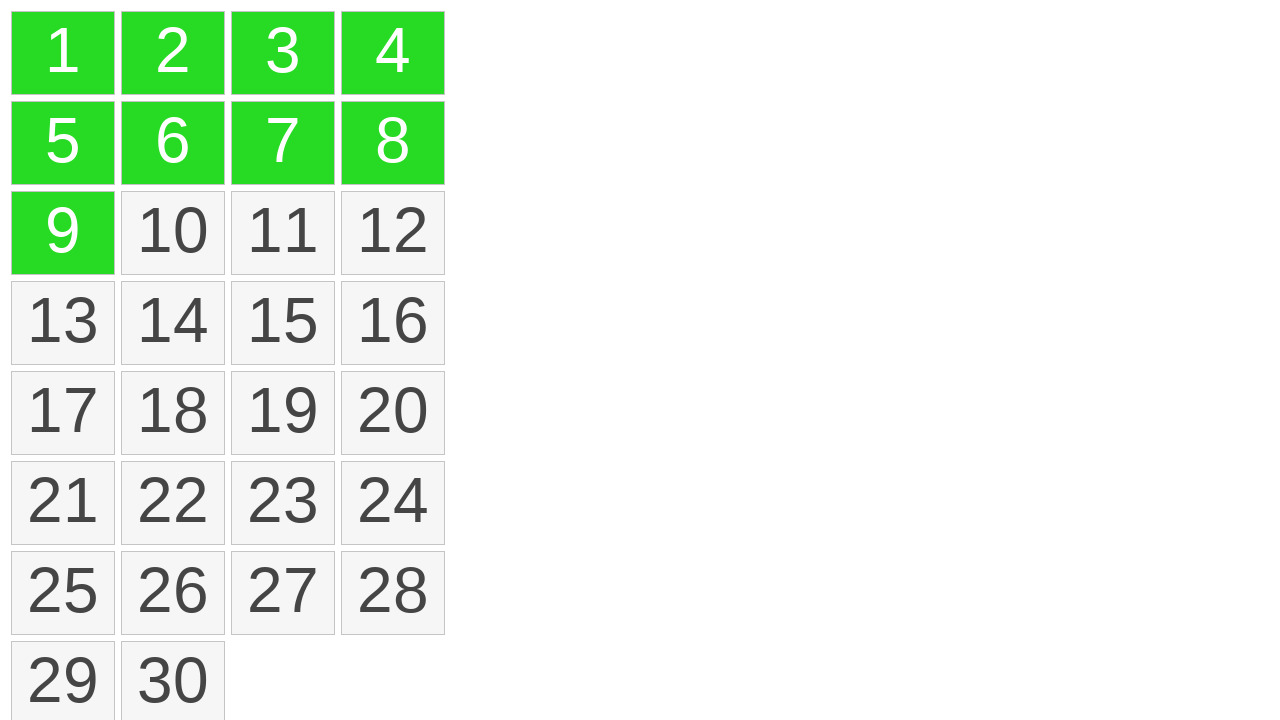

Ctrl+clicked item 10 to add to selection at (173, 233) on li.ui-state-default >> nth=9
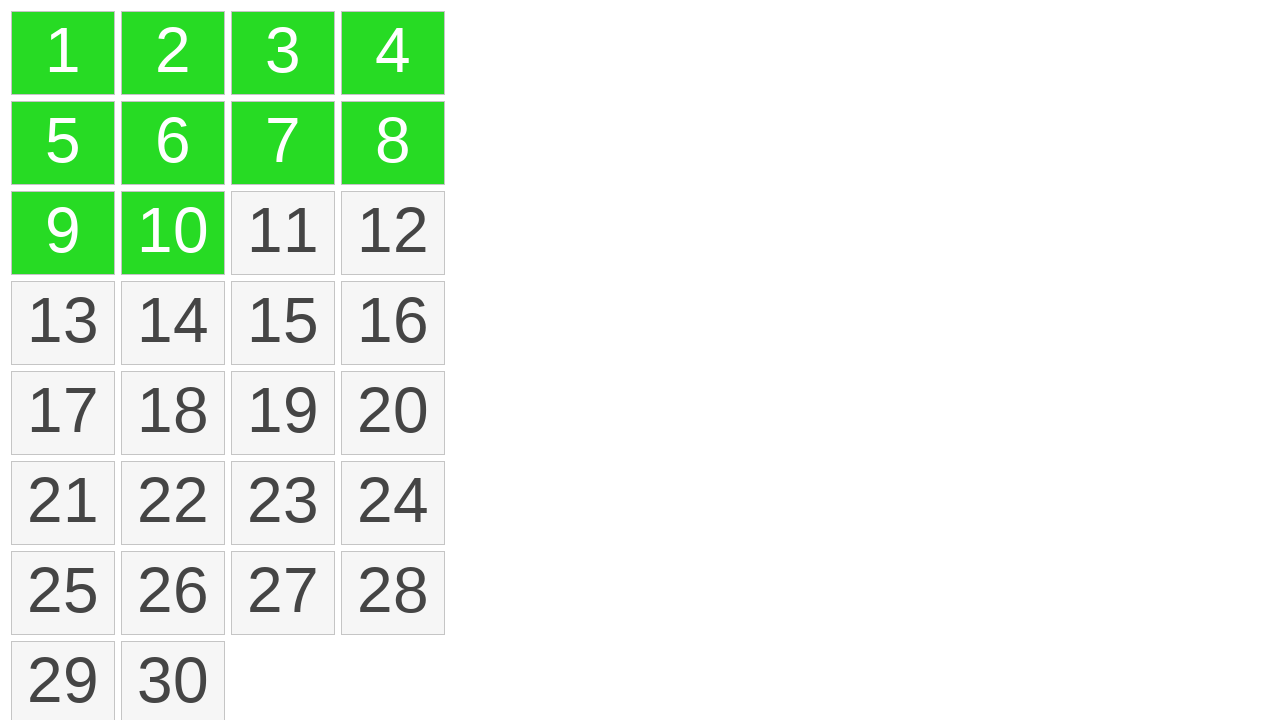

Ctrl+clicked item 11 to add to selection at (283, 233) on li.ui-state-default >> nth=10
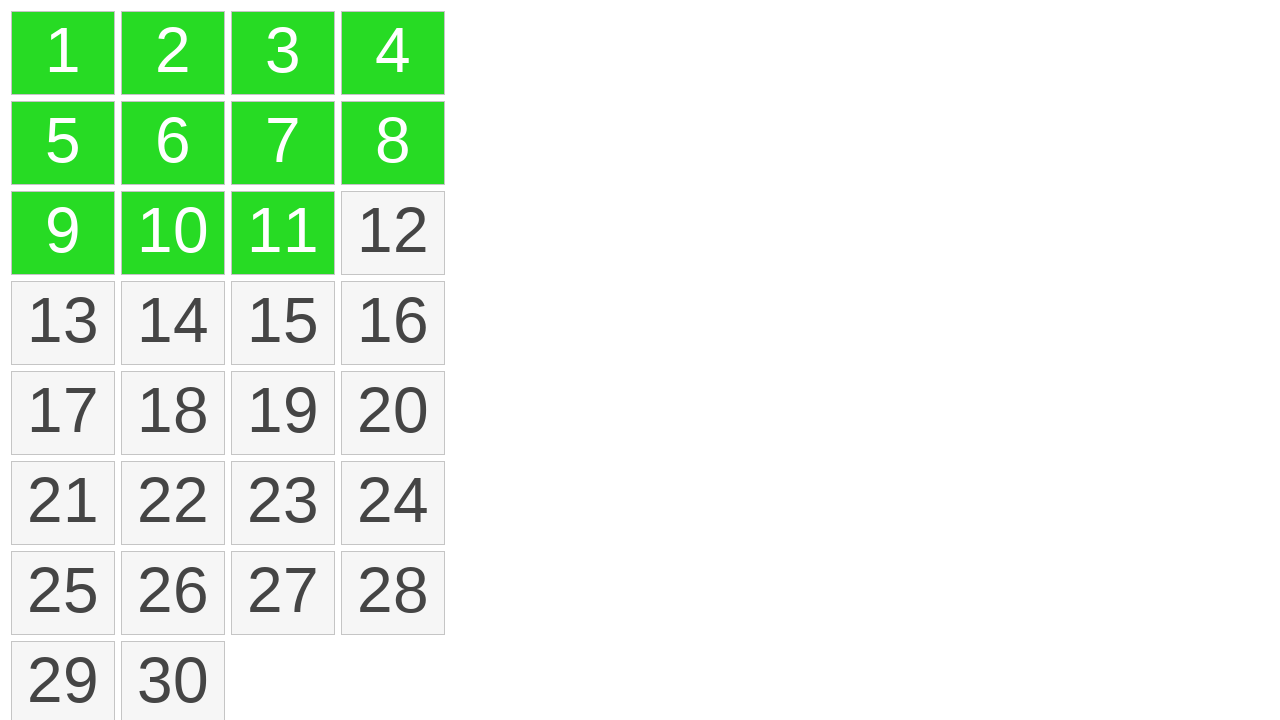

Ctrl+clicked item 12 to add to selection at (393, 233) on li.ui-state-default >> nth=11
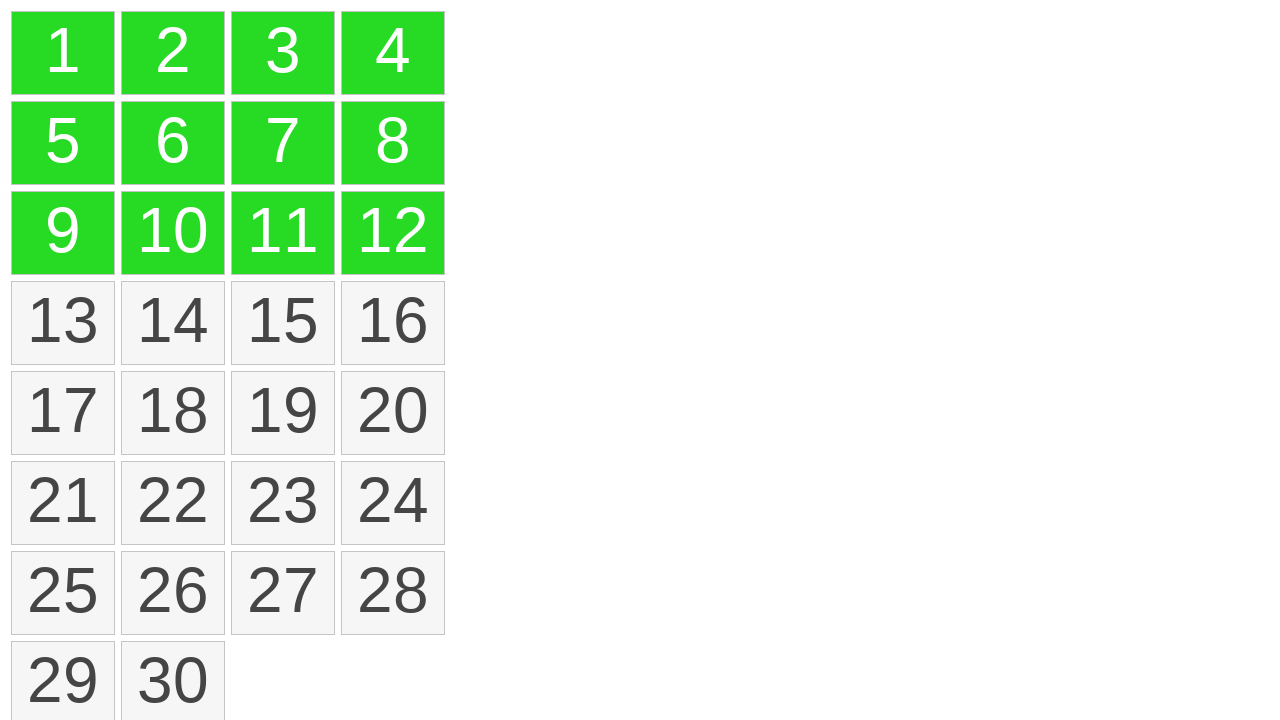

Ctrl+clicked item 13 to add to selection at (63, 323) on li.ui-state-default >> nth=12
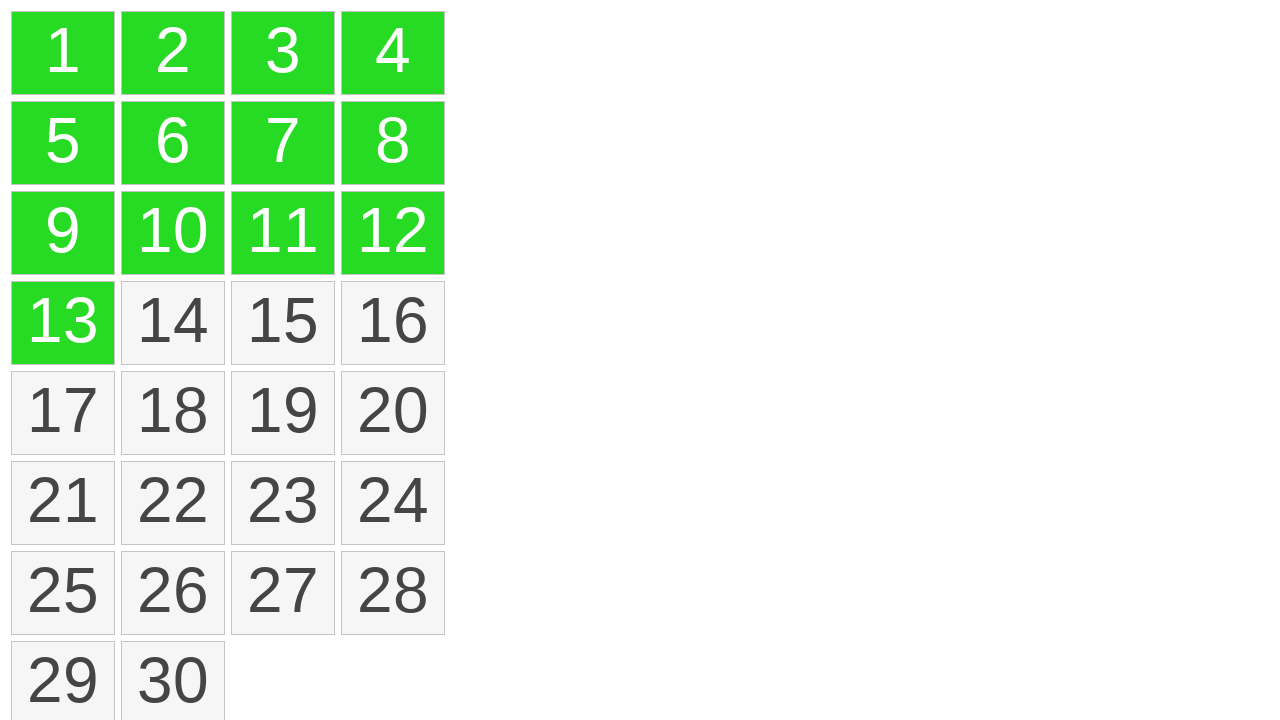

Ctrl+clicked item 14 to add to selection at (173, 323) on li.ui-state-default >> nth=13
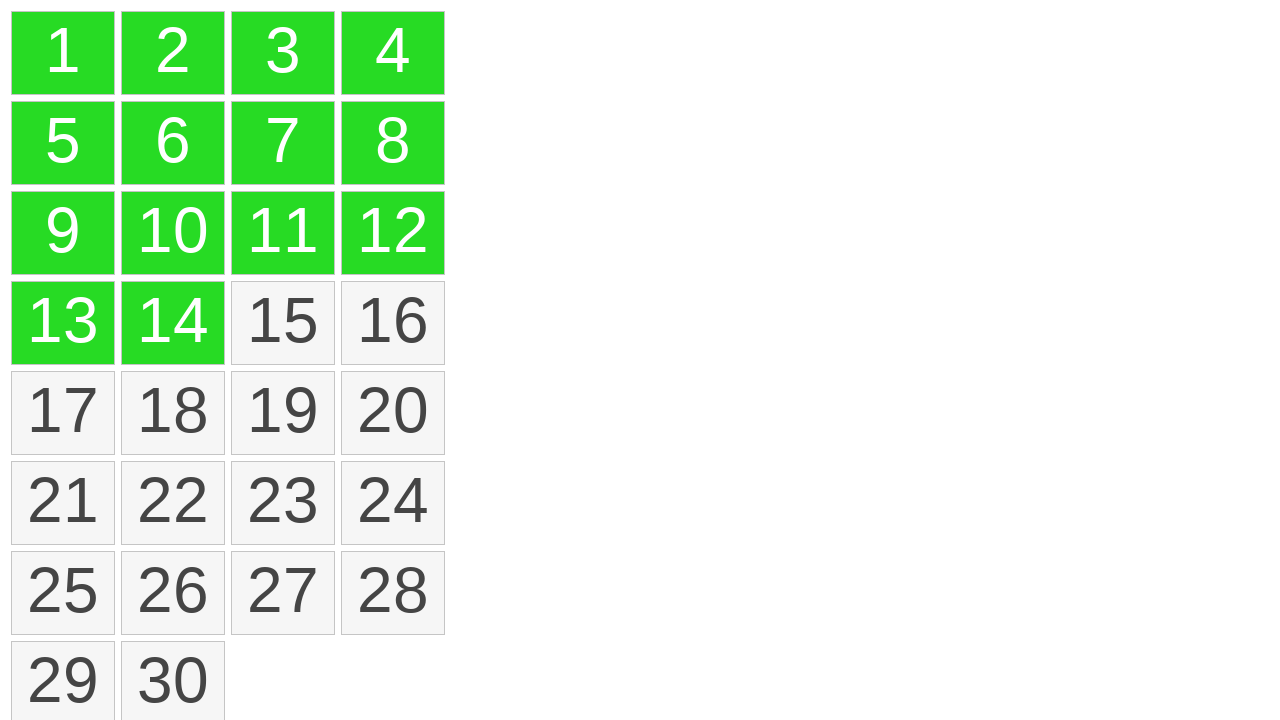

Ctrl+clicked item 15 to add to selection at (283, 323) on li.ui-state-default >> nth=14
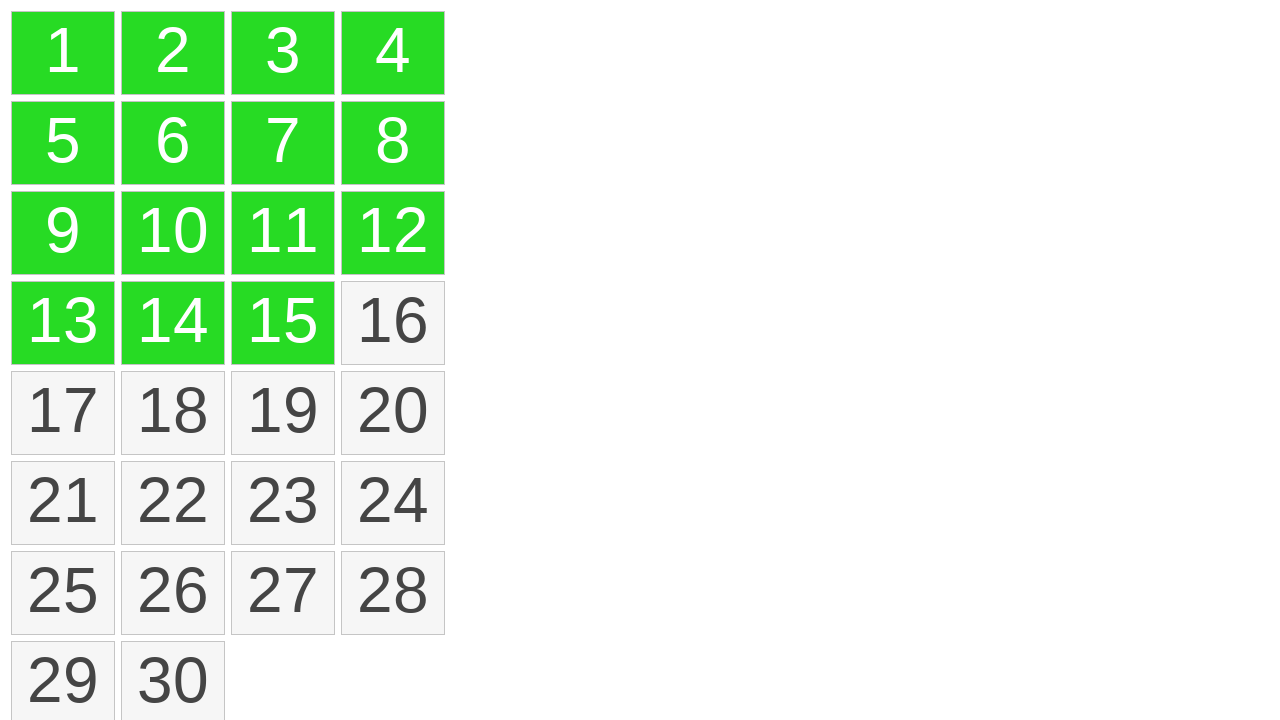

Released Control key
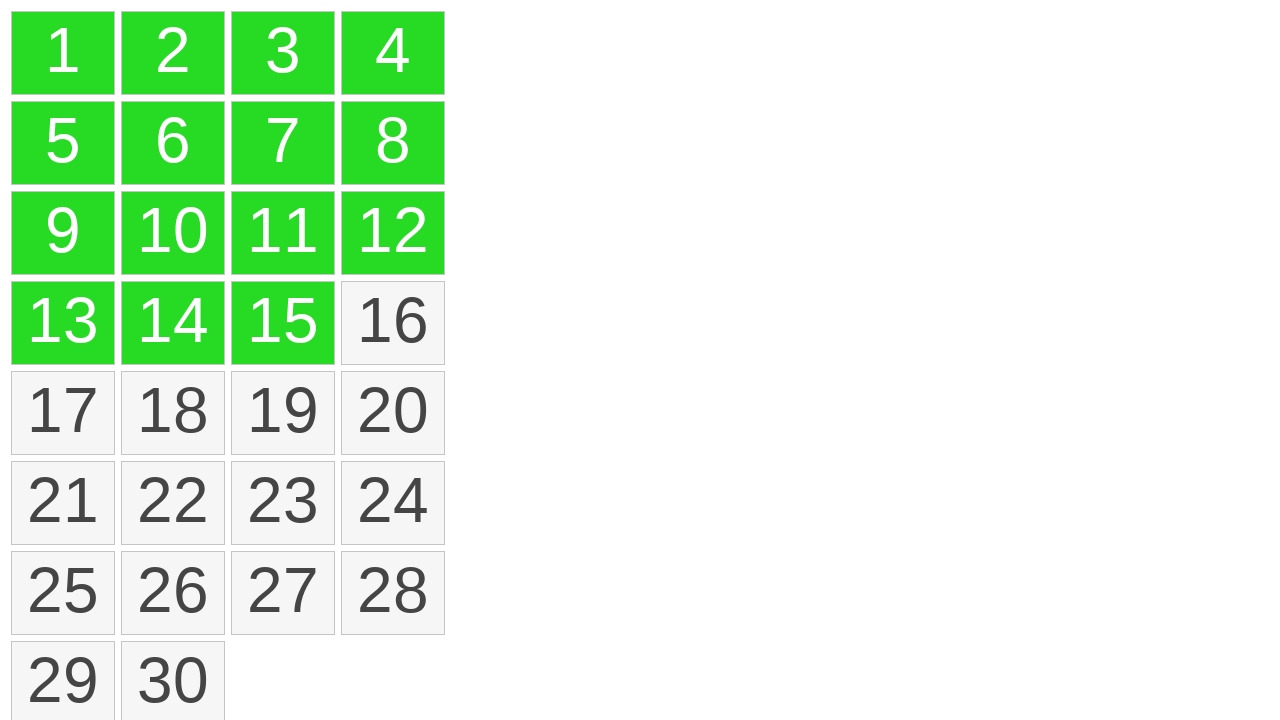

Verified item 1 is selected
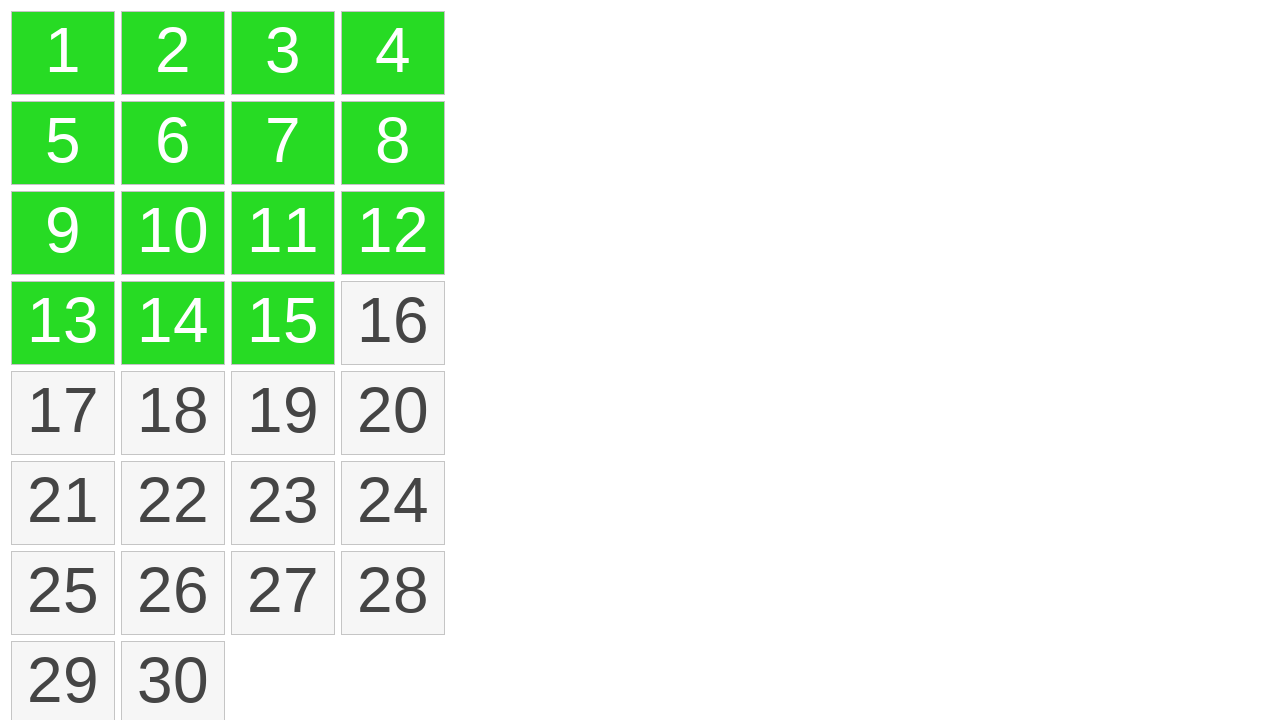

Verified item 2 is selected
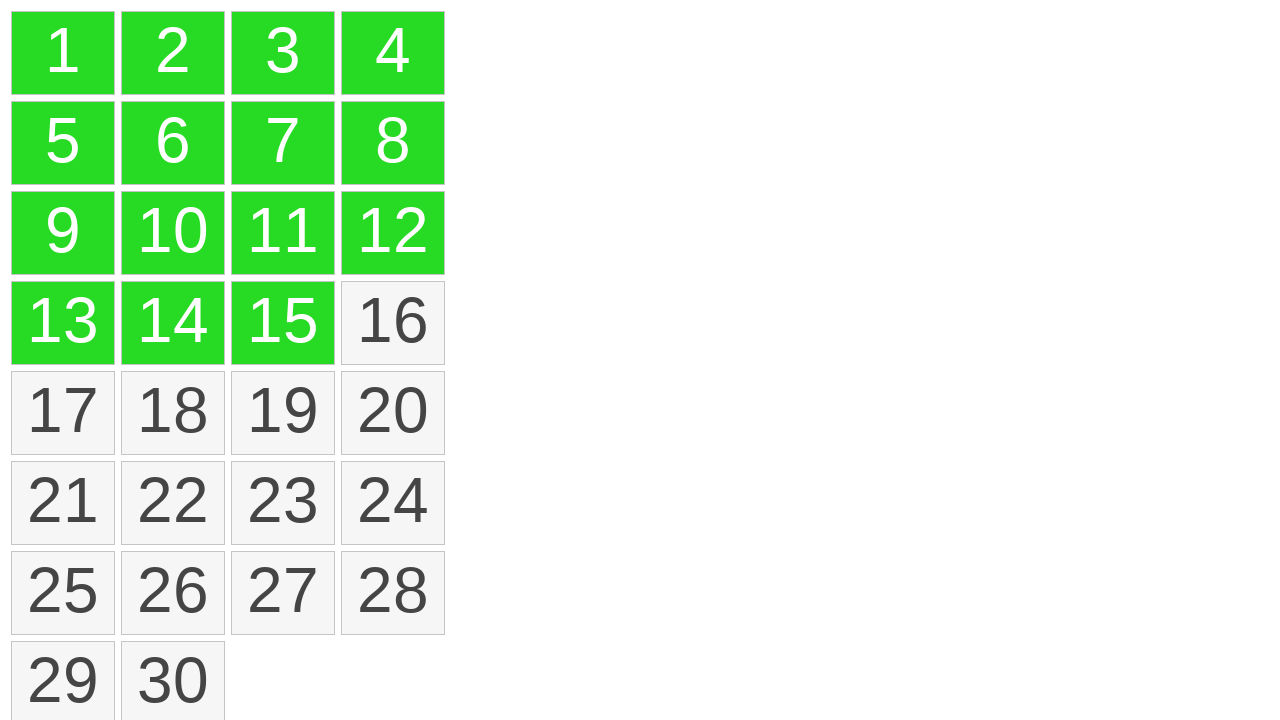

Verified item 3 is selected
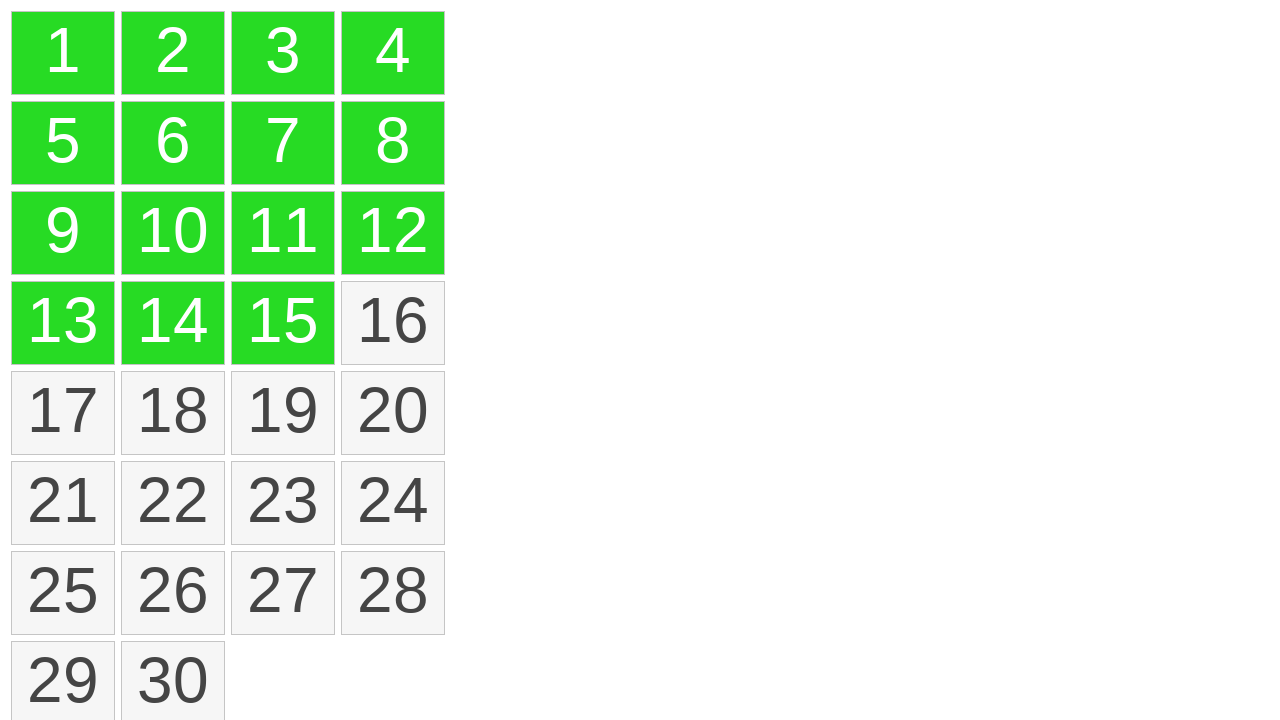

Verified item 4 is selected
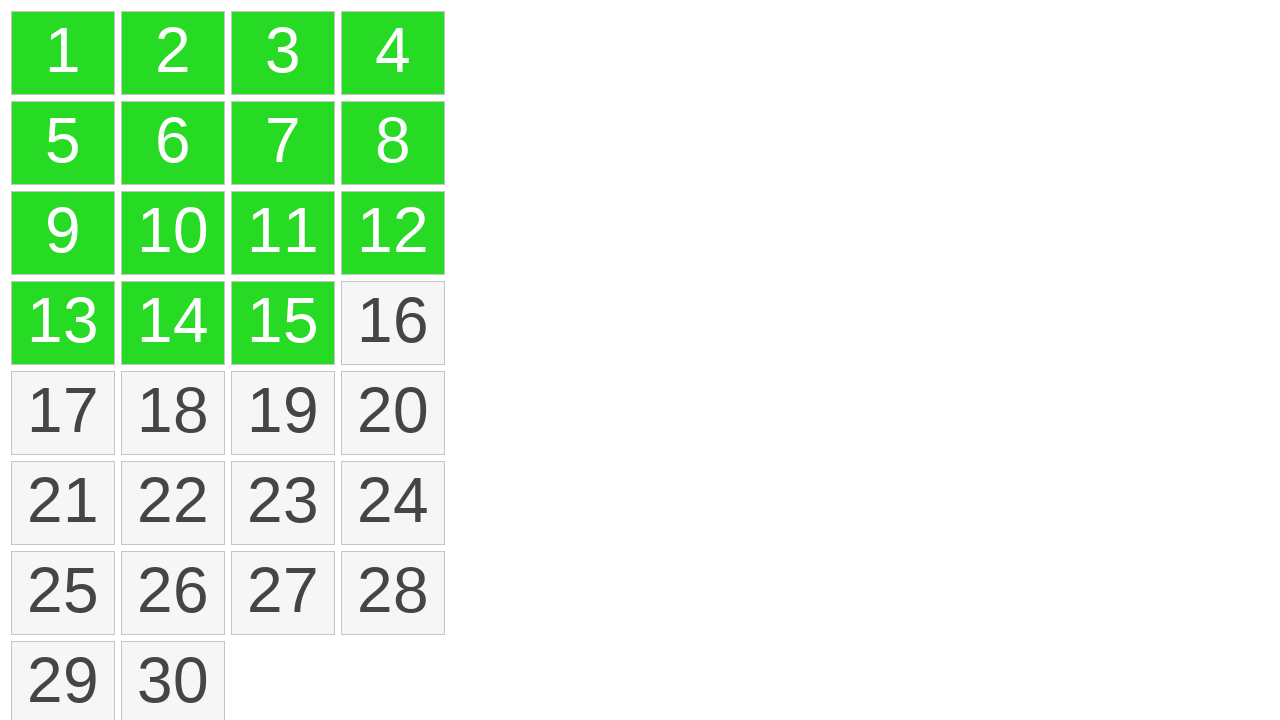

Verified item 5 is selected
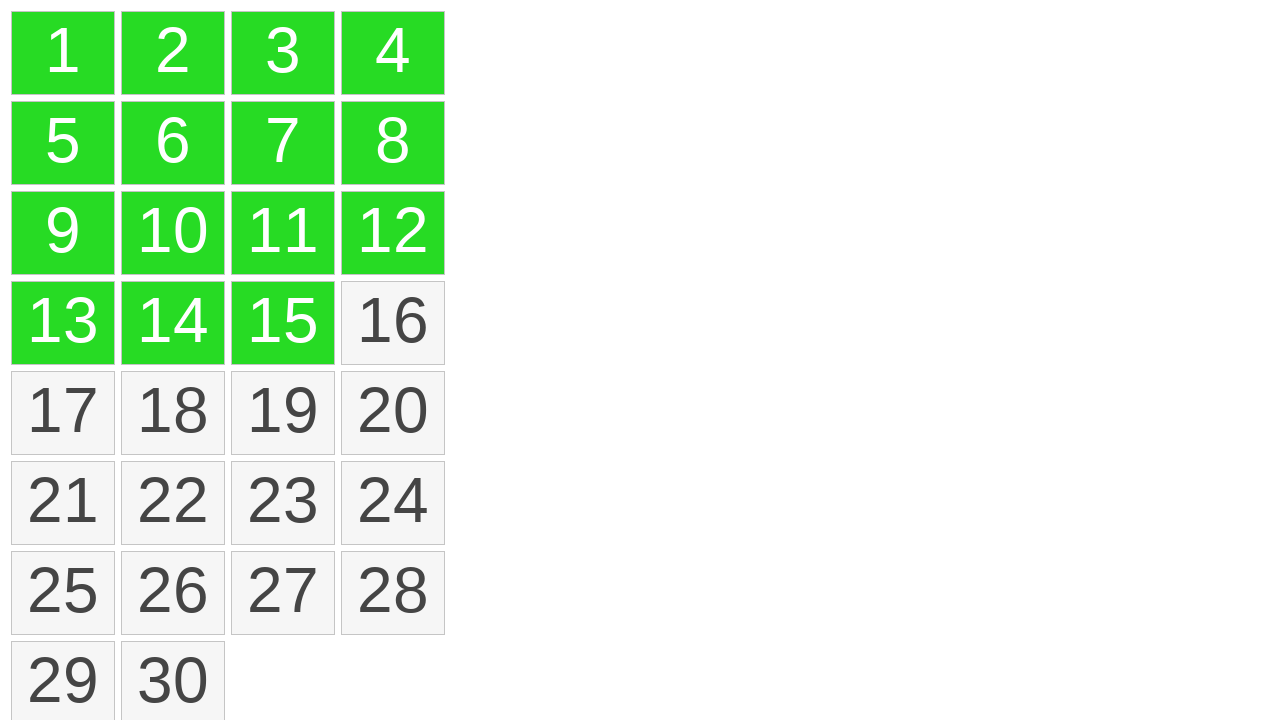

Verified item 6 is selected
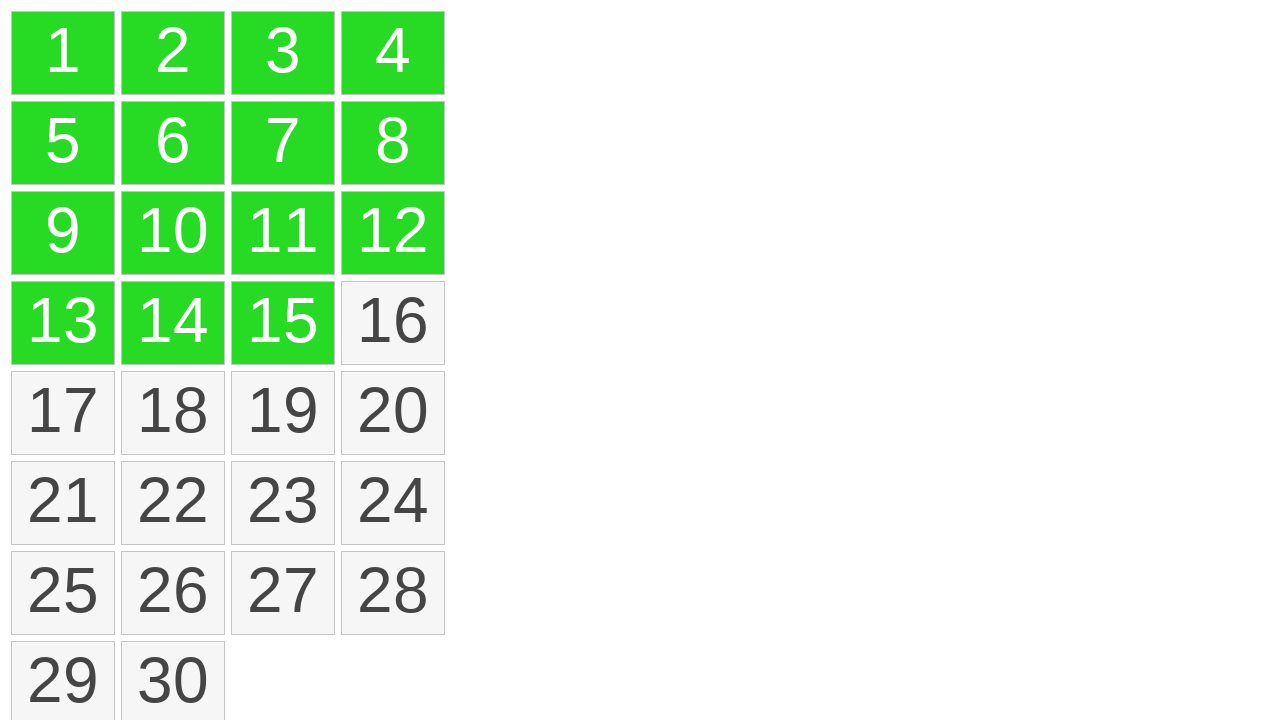

Verified item 7 is selected
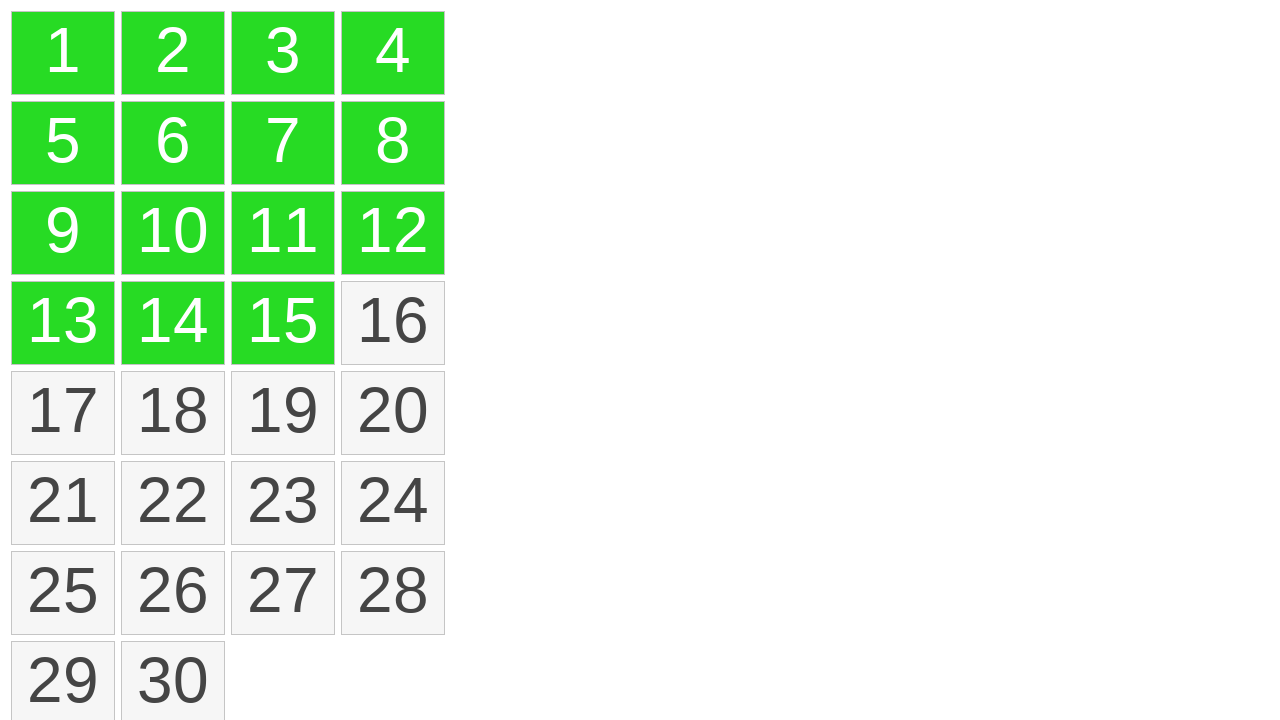

Verified item 8 is selected
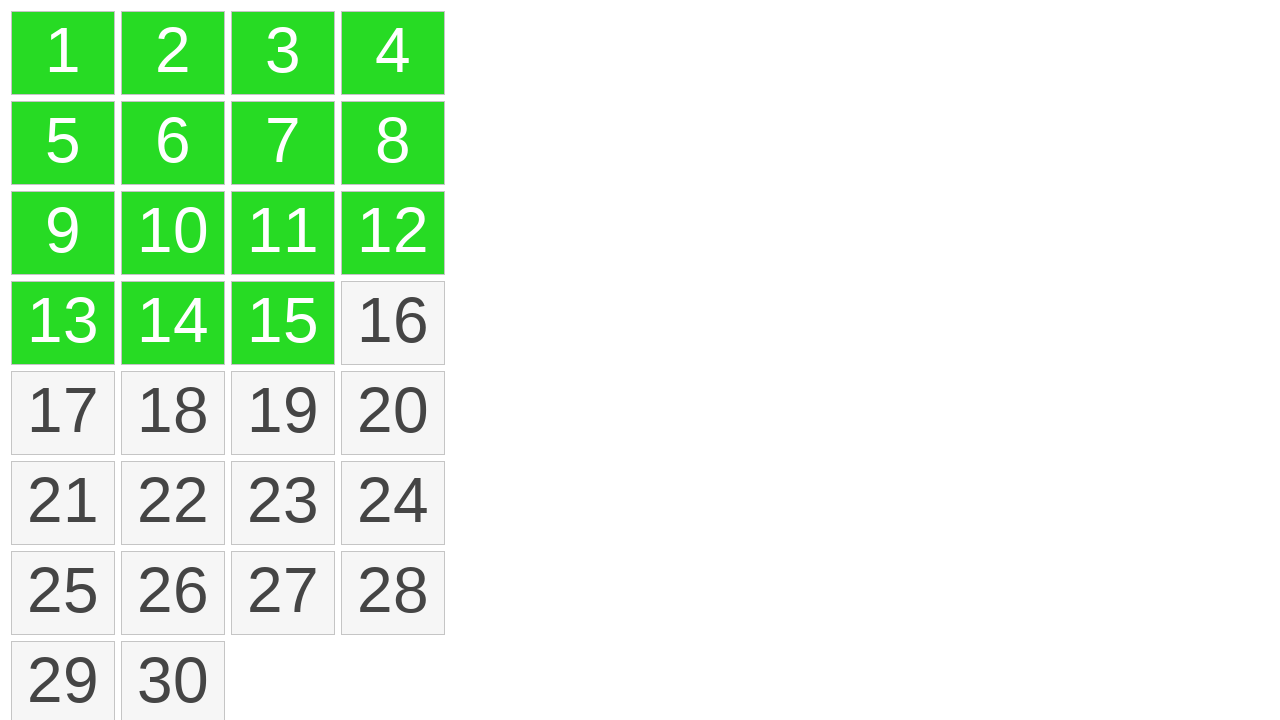

Verified item 9 is selected
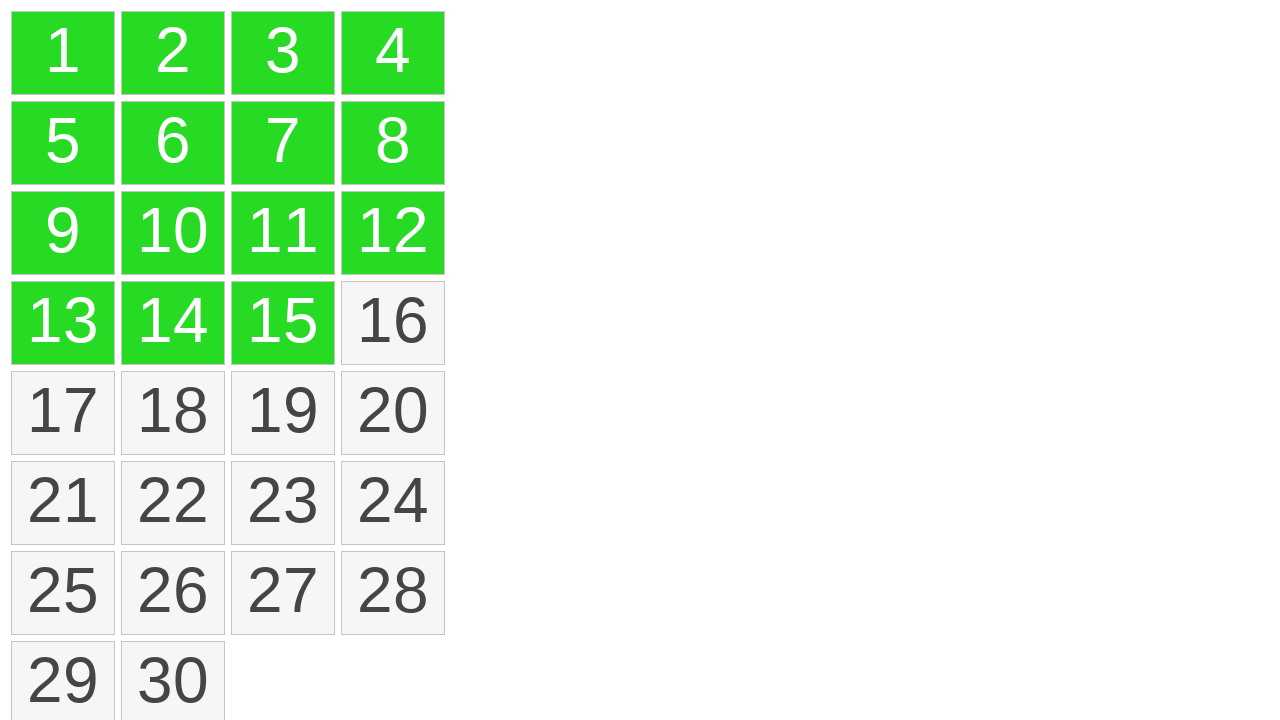

Verified item 10 is selected
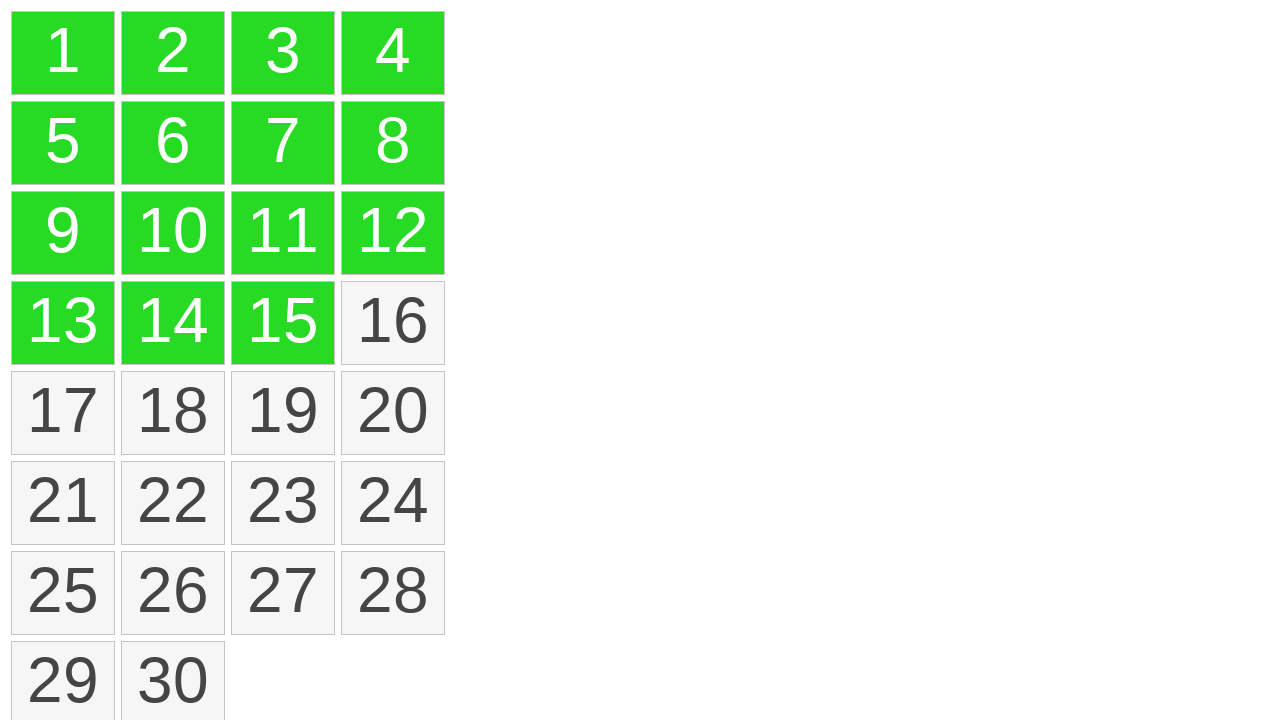

Verified item 11 is selected
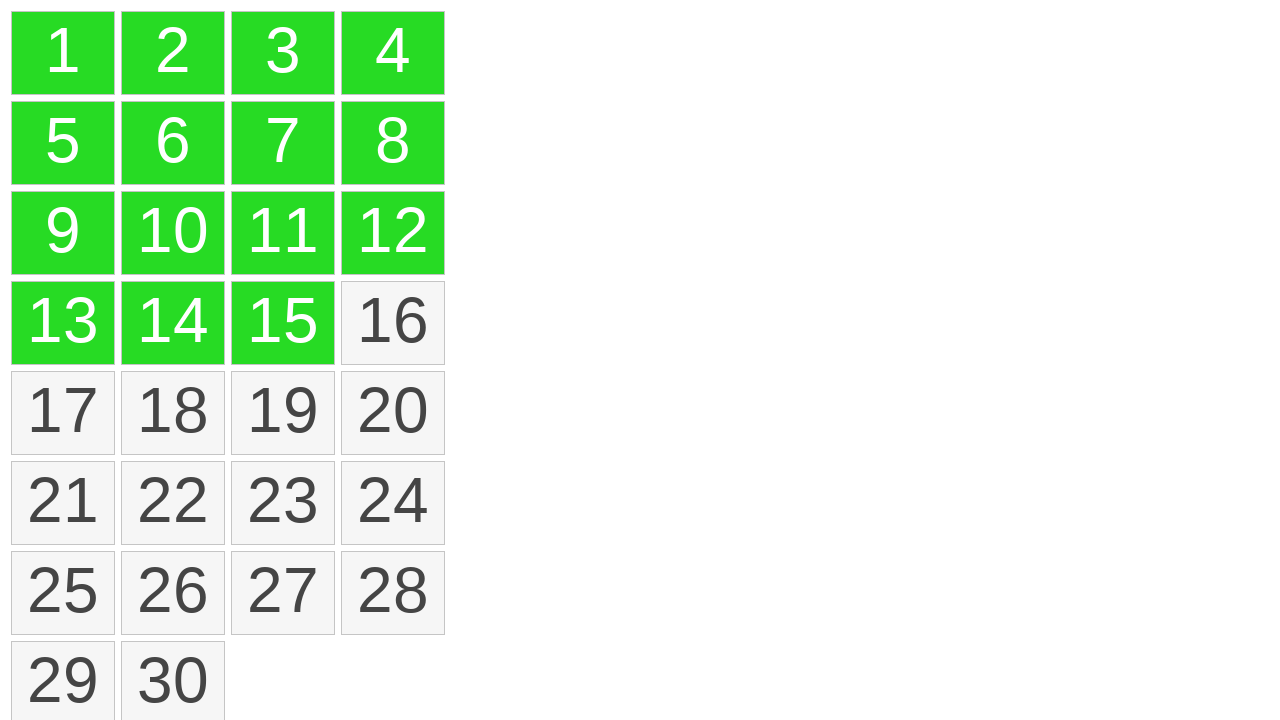

Verified item 12 is selected
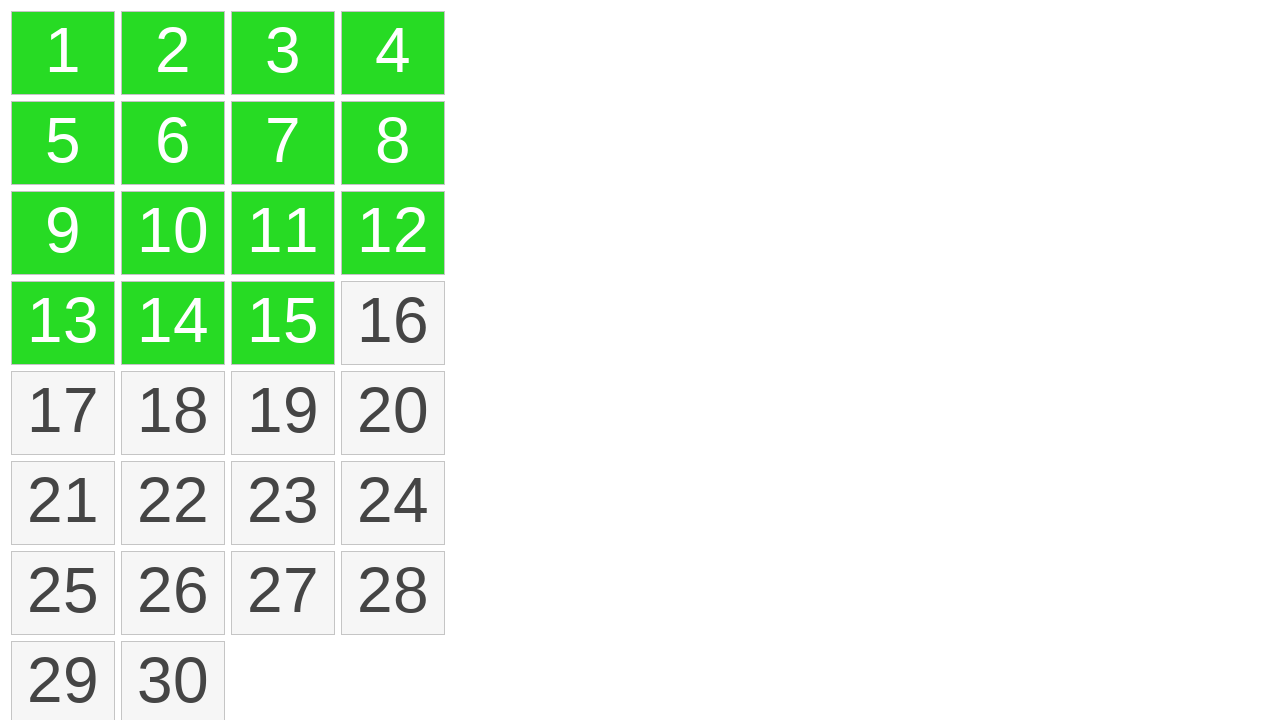

Verified item 13 is selected
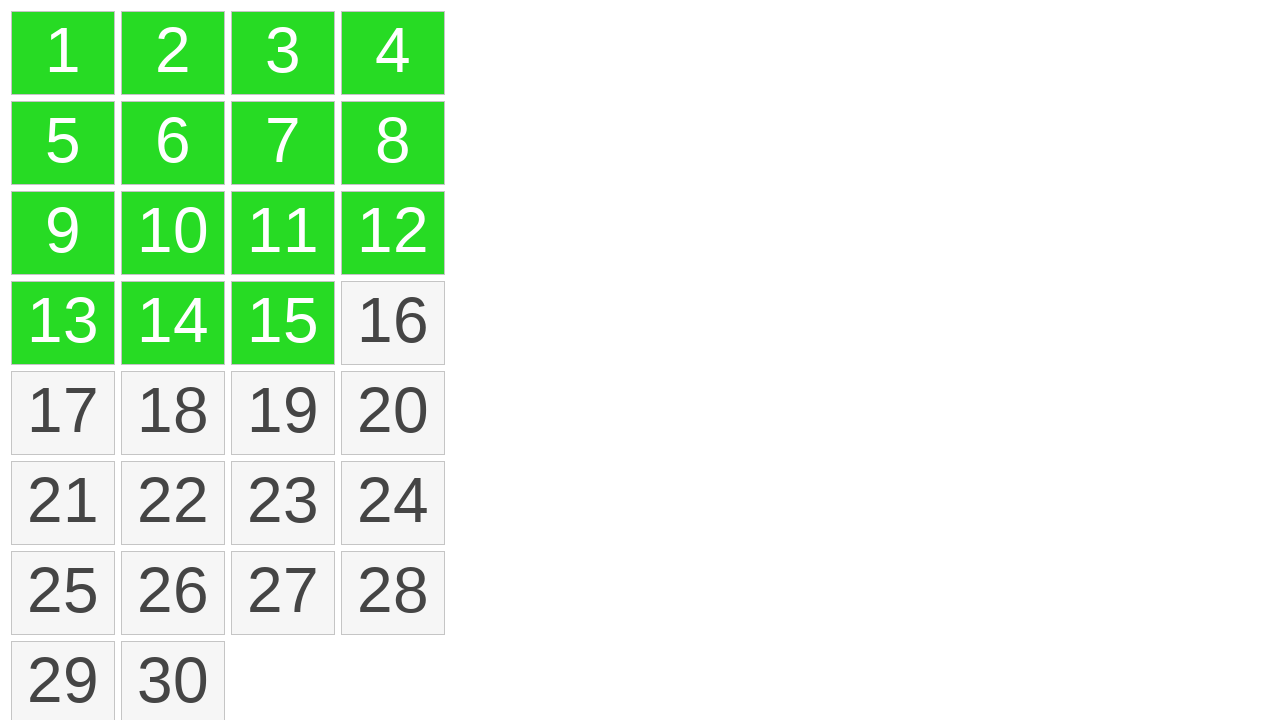

Verified item 14 is selected
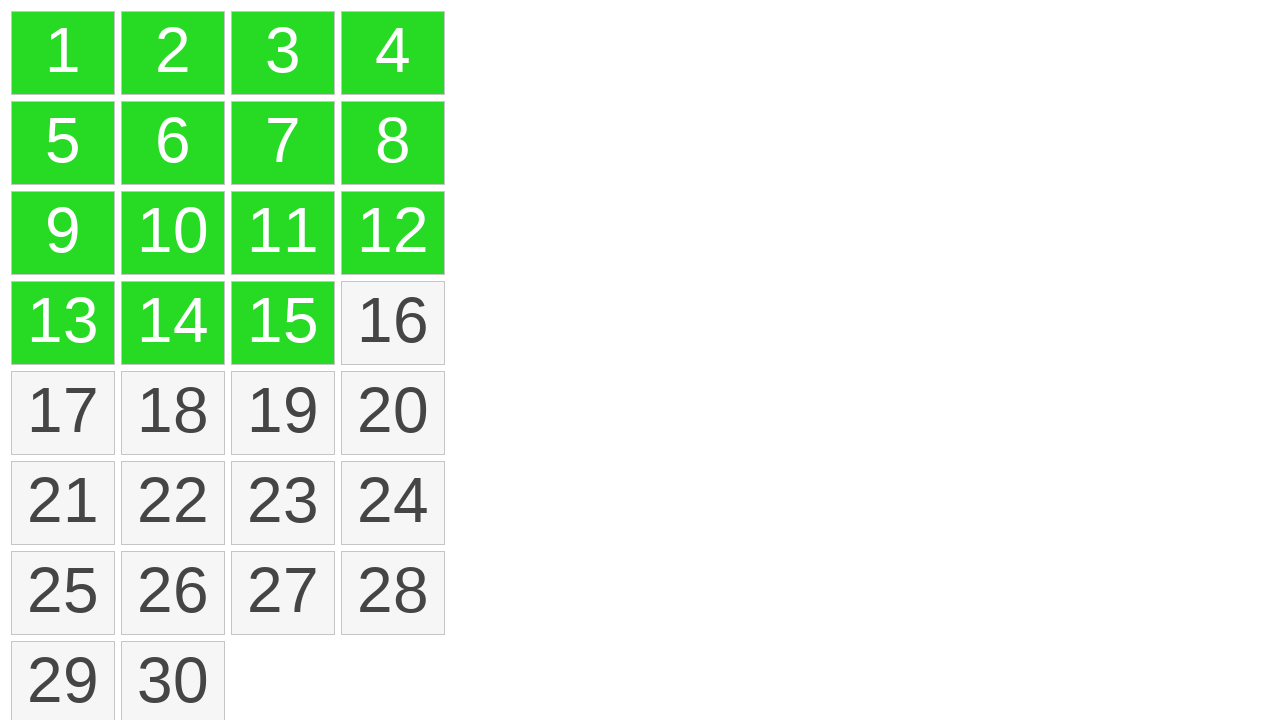

Verified item 15 is selected
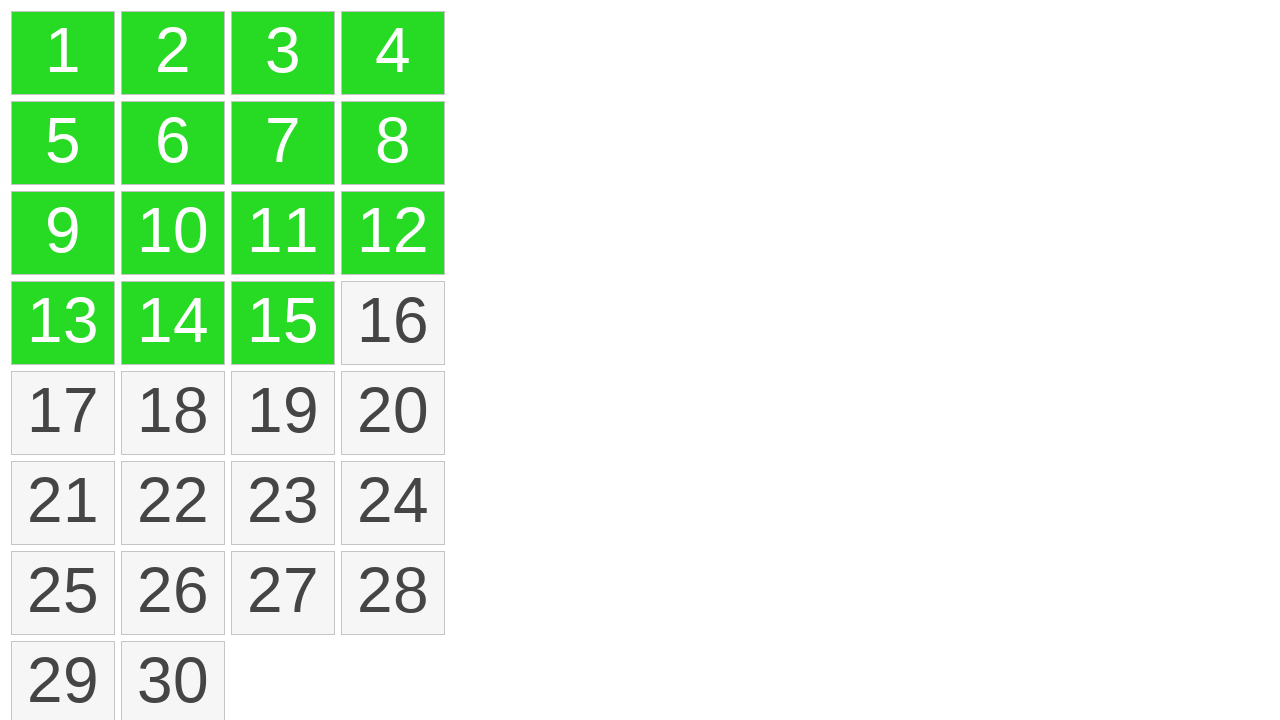

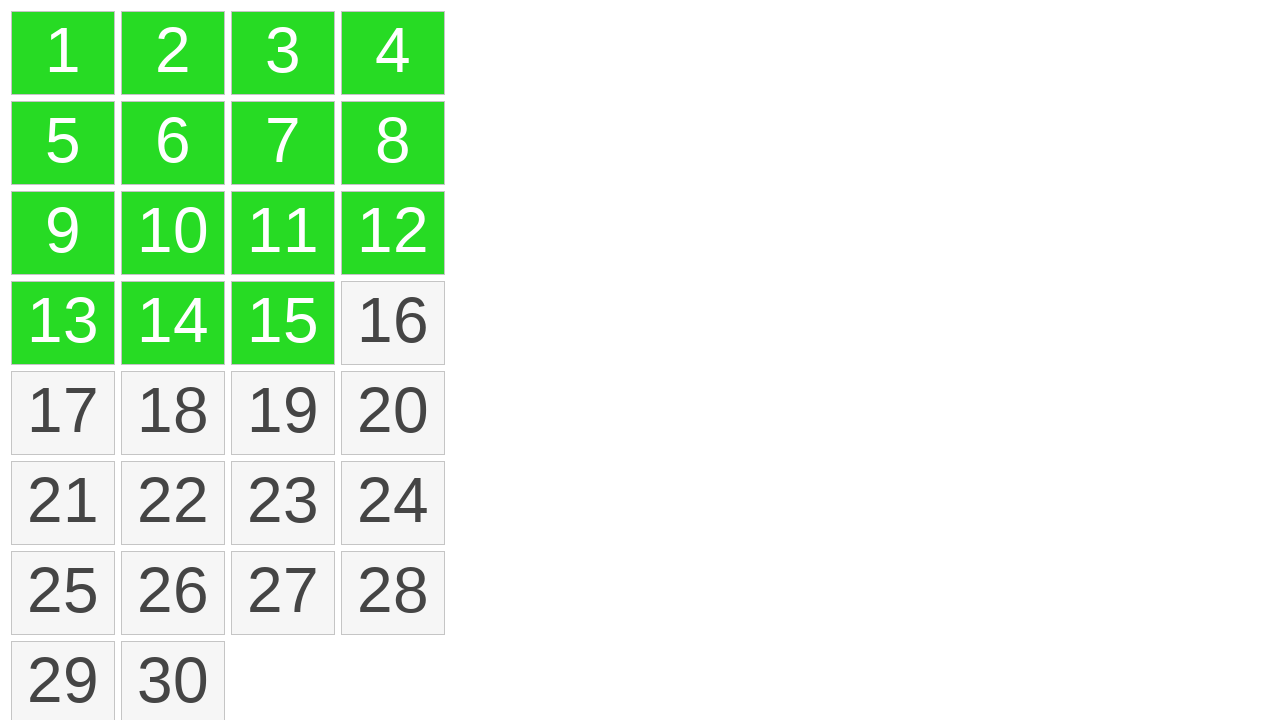